Tests that todo data persists after page reload by creating items, checking one, and reloading

Starting URL: https://demo.playwright.dev/todomvc

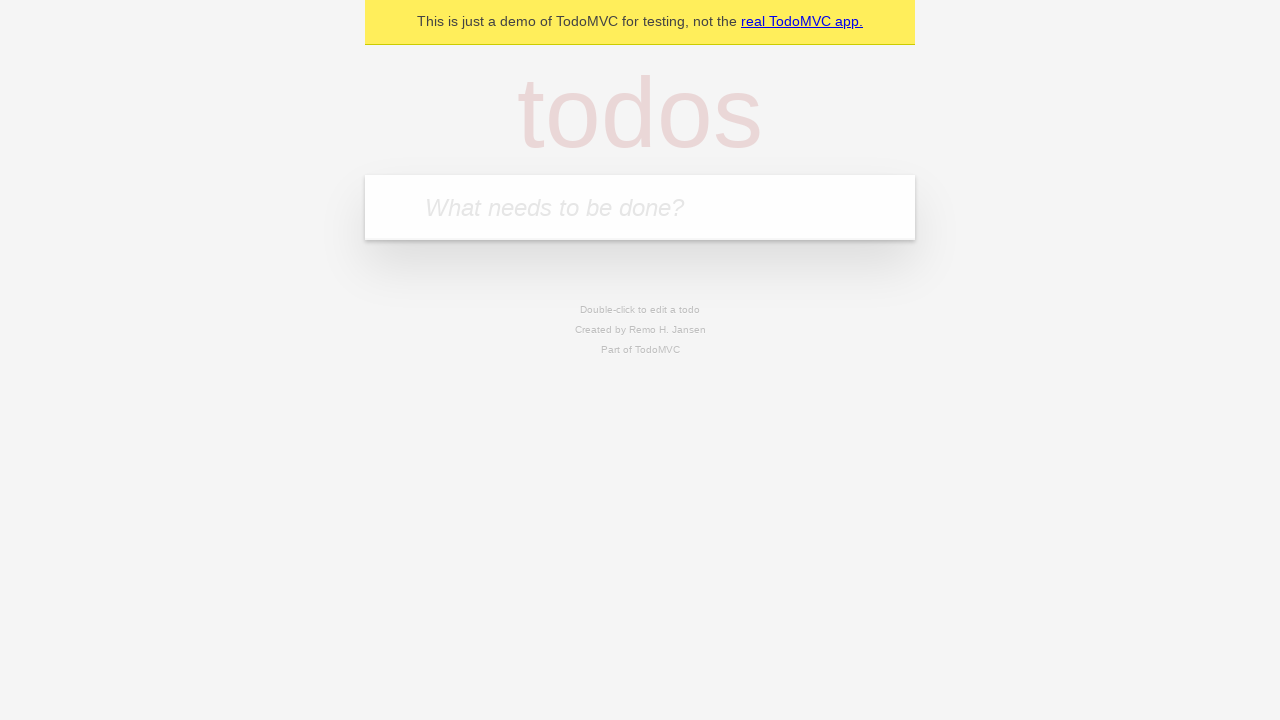

Filled todo input with 'buy some cheese' on internal:attr=[placeholder="What needs to be done?"i]
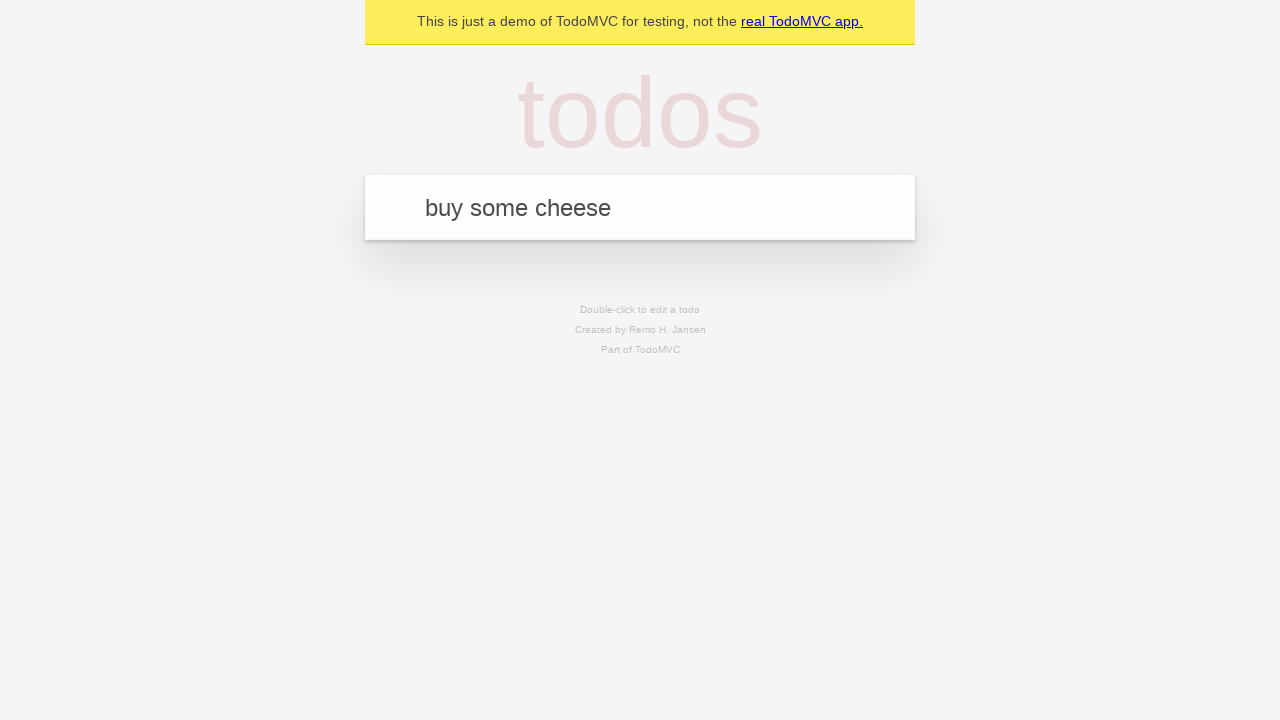

Pressed Enter to create first todo item on internal:attr=[placeholder="What needs to be done?"i]
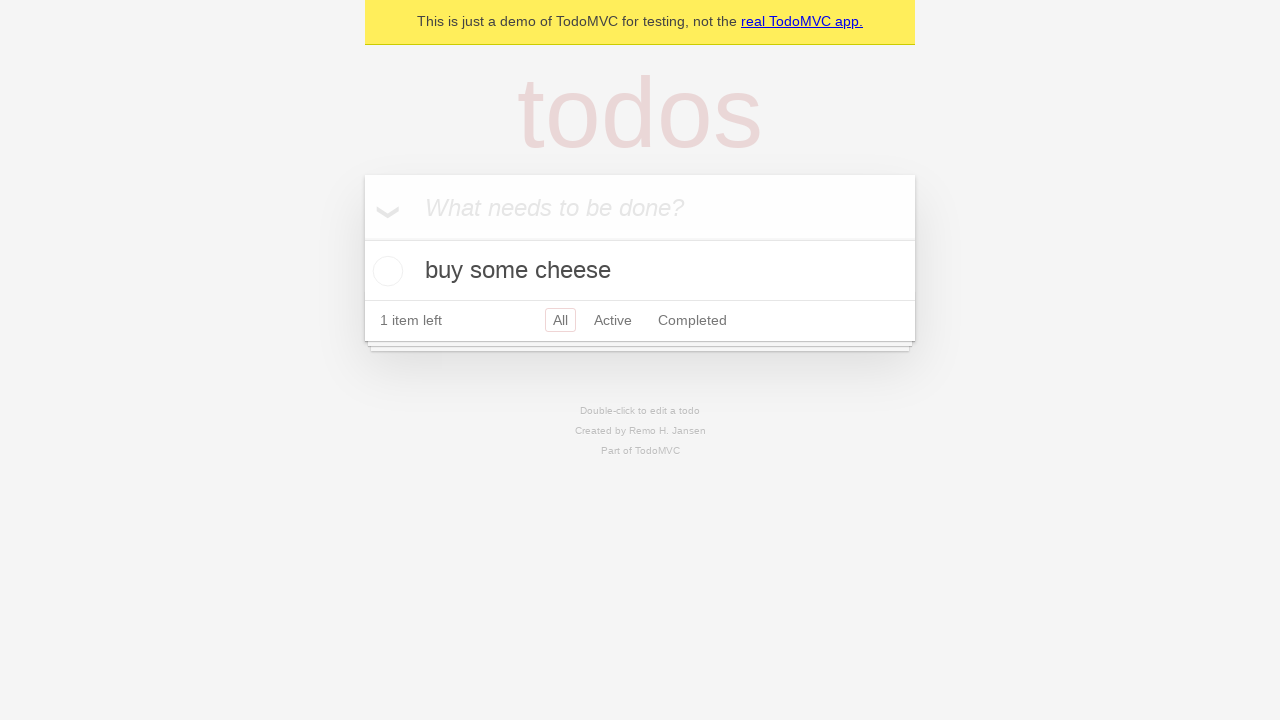

Filled todo input with 'feed the cat' on internal:attr=[placeholder="What needs to be done?"i]
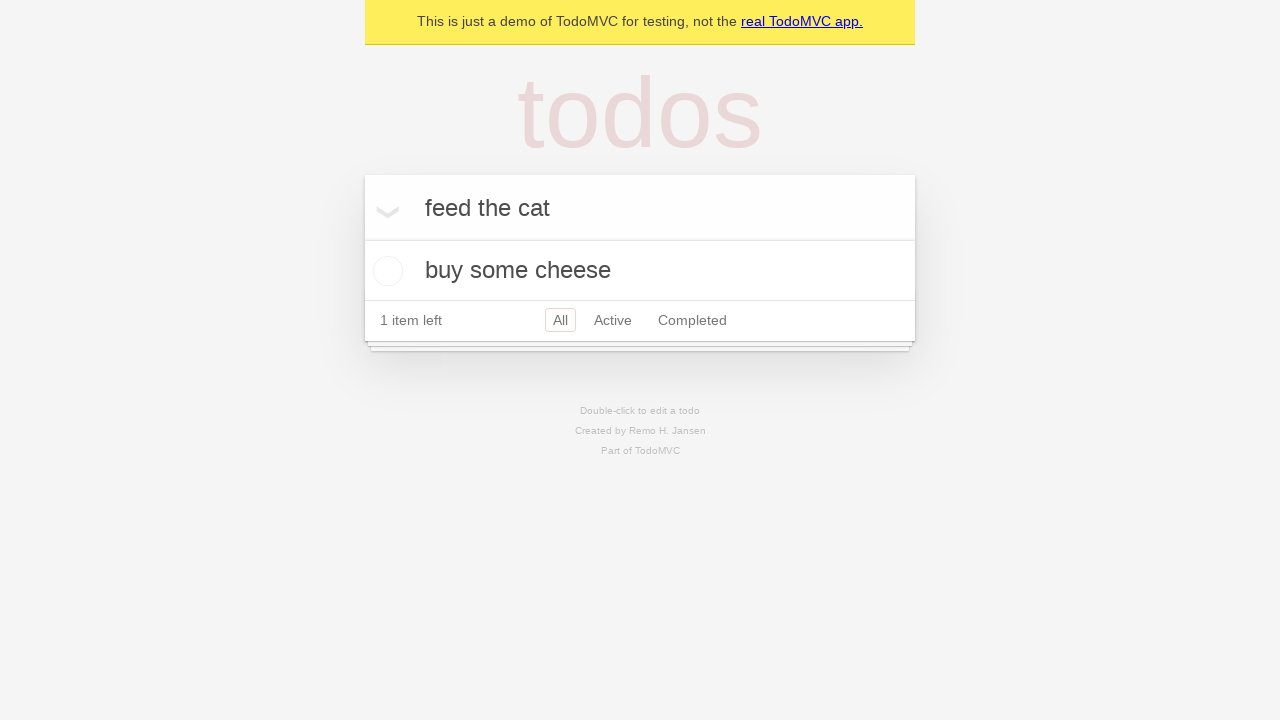

Pressed Enter to create second todo item on internal:attr=[placeholder="What needs to be done?"i]
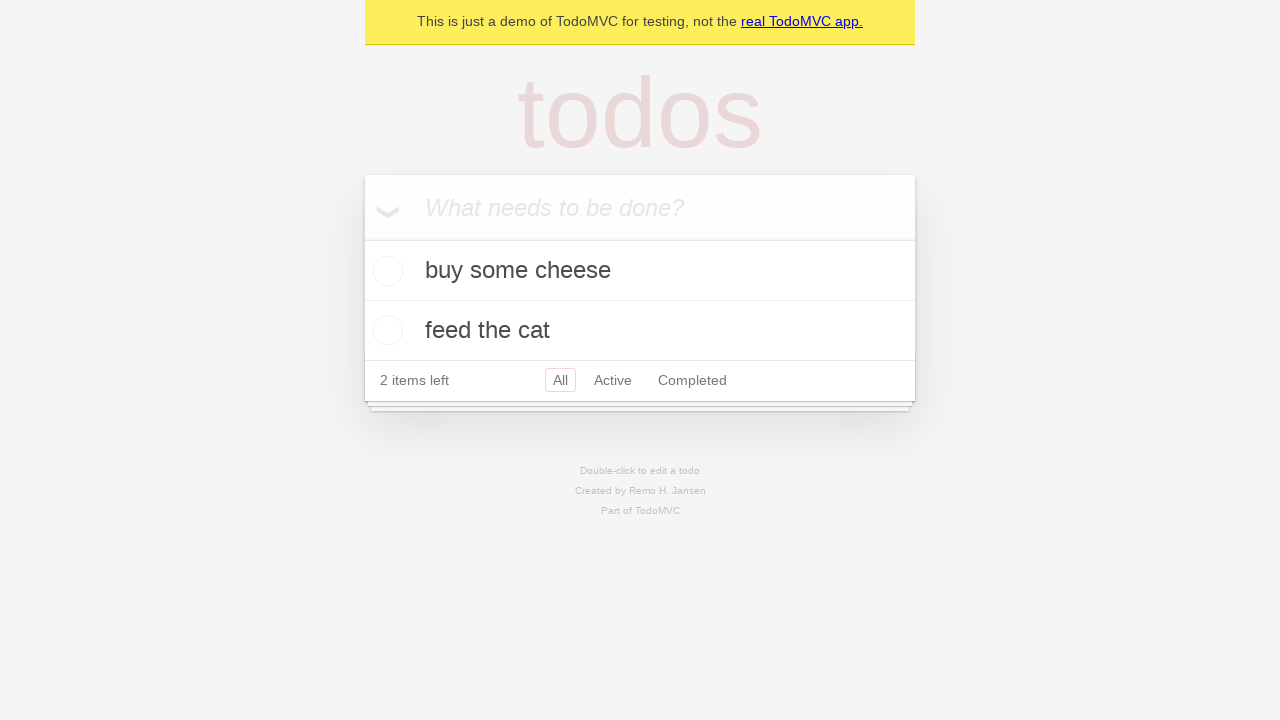

Checked the first todo item checkbox at (385, 271) on internal:testid=[data-testid="todo-item"s] >> nth=0 >> internal:role=checkbox
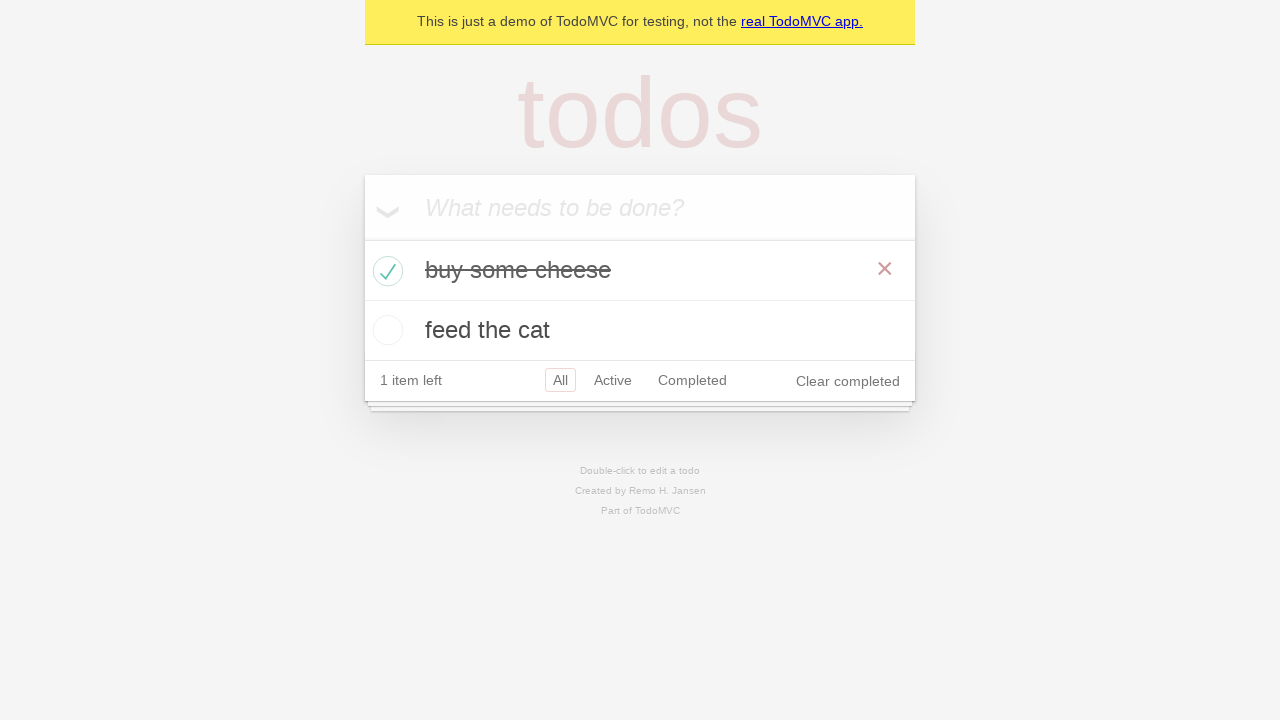

Reloaded the page
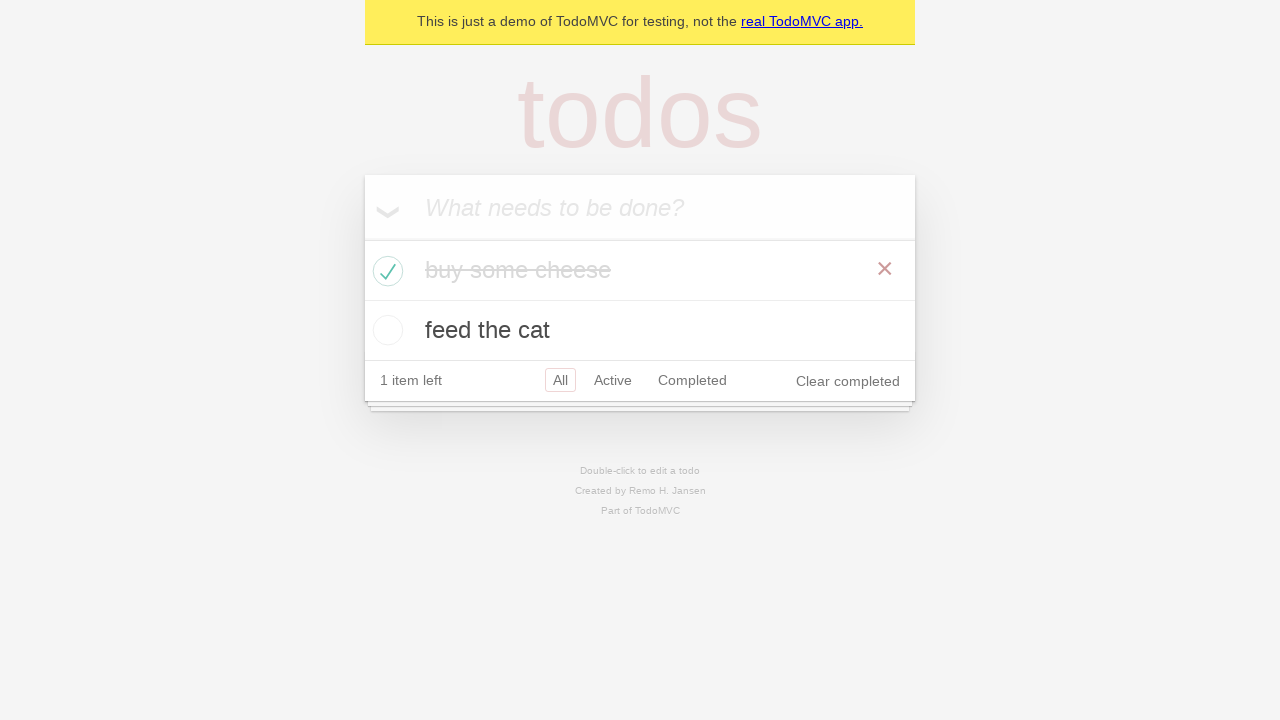

Waited for todo items to load after page reload
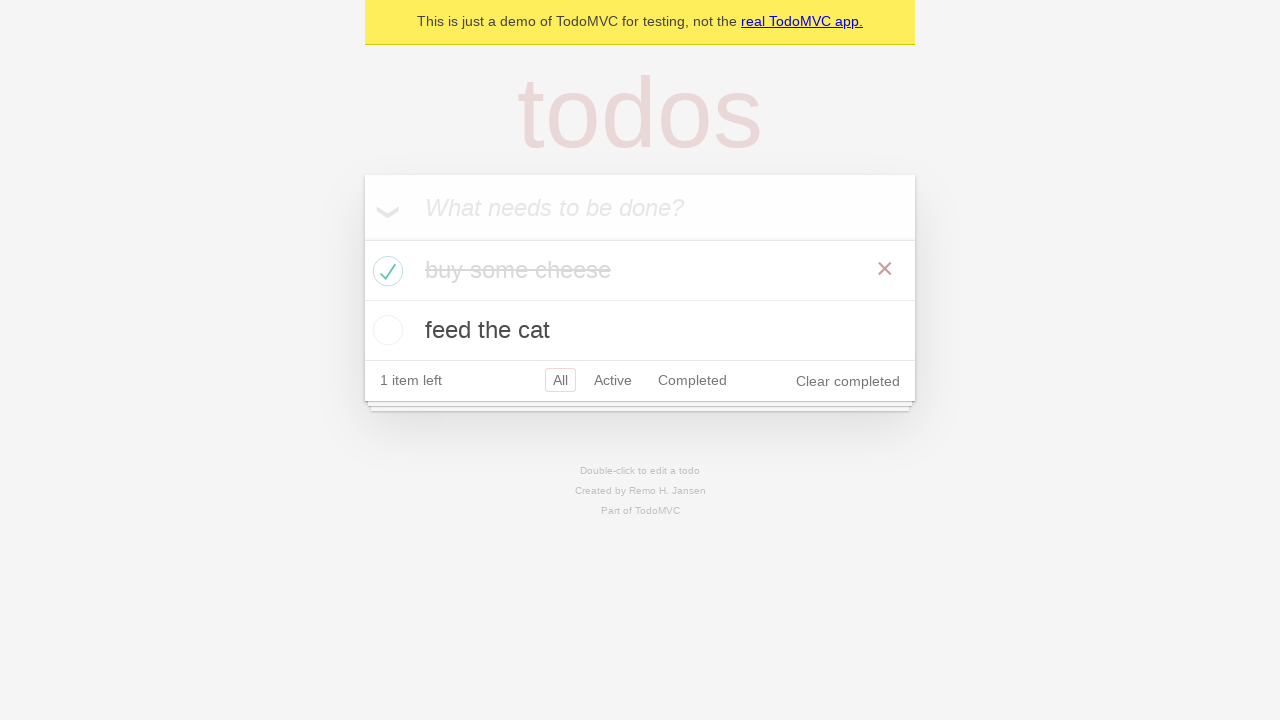

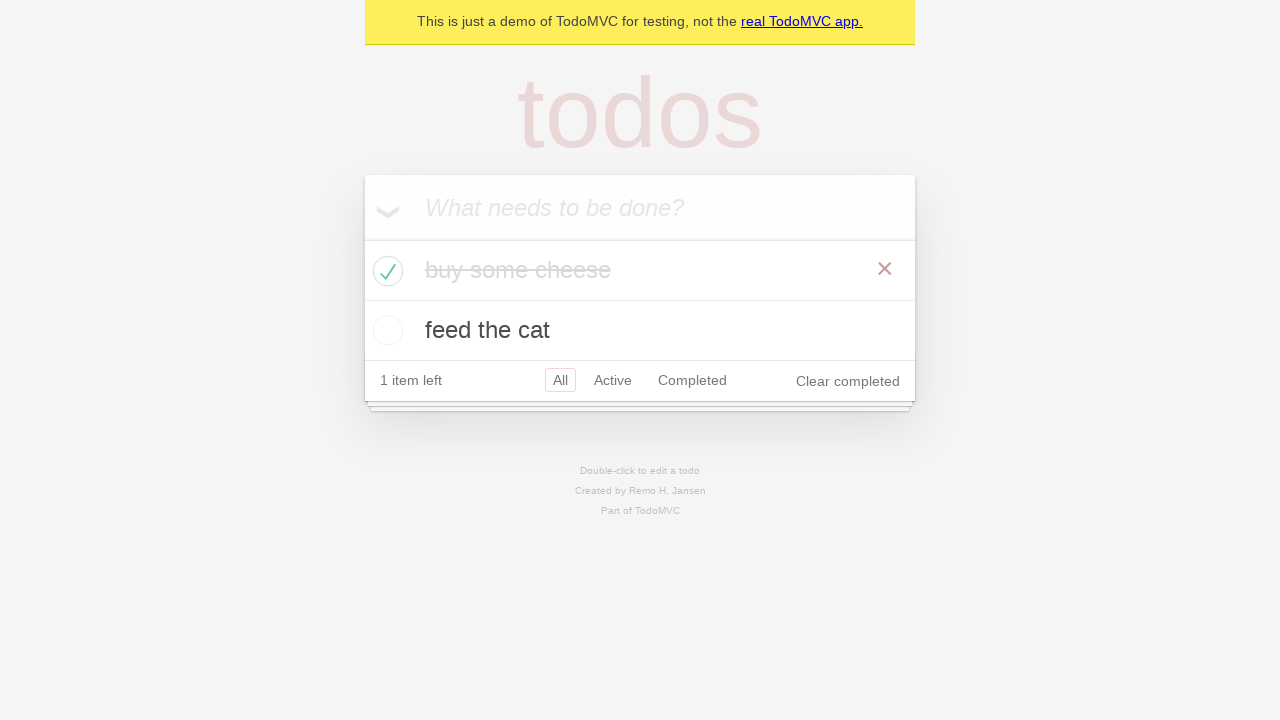